Tests dynamic element addition by clicking an "add element" button 12 times (initial click + 11 in loop), then clicks all checkbox inputs on the page to verify they are interactive.

Starting URL: https://page-test-selenium.s3.sa-east-1.amazonaws.com/index.html

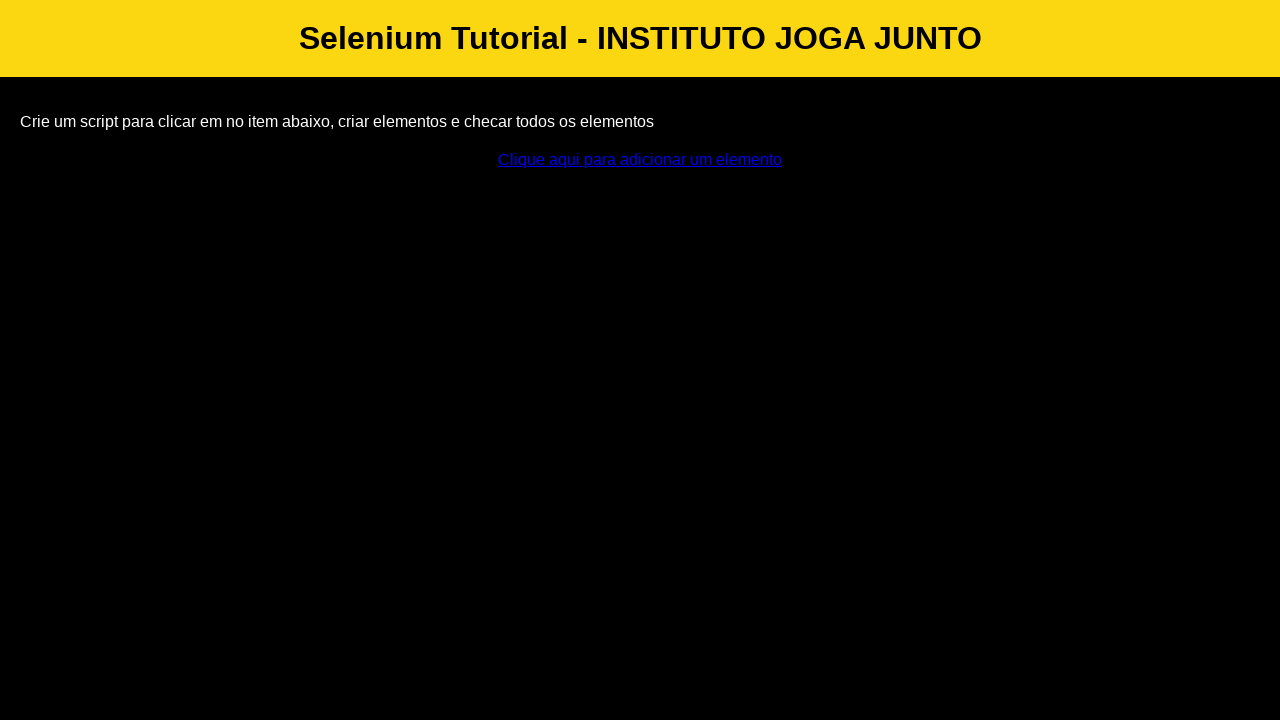

Clicked add element button (initial click) at (640, 160) on #addElement
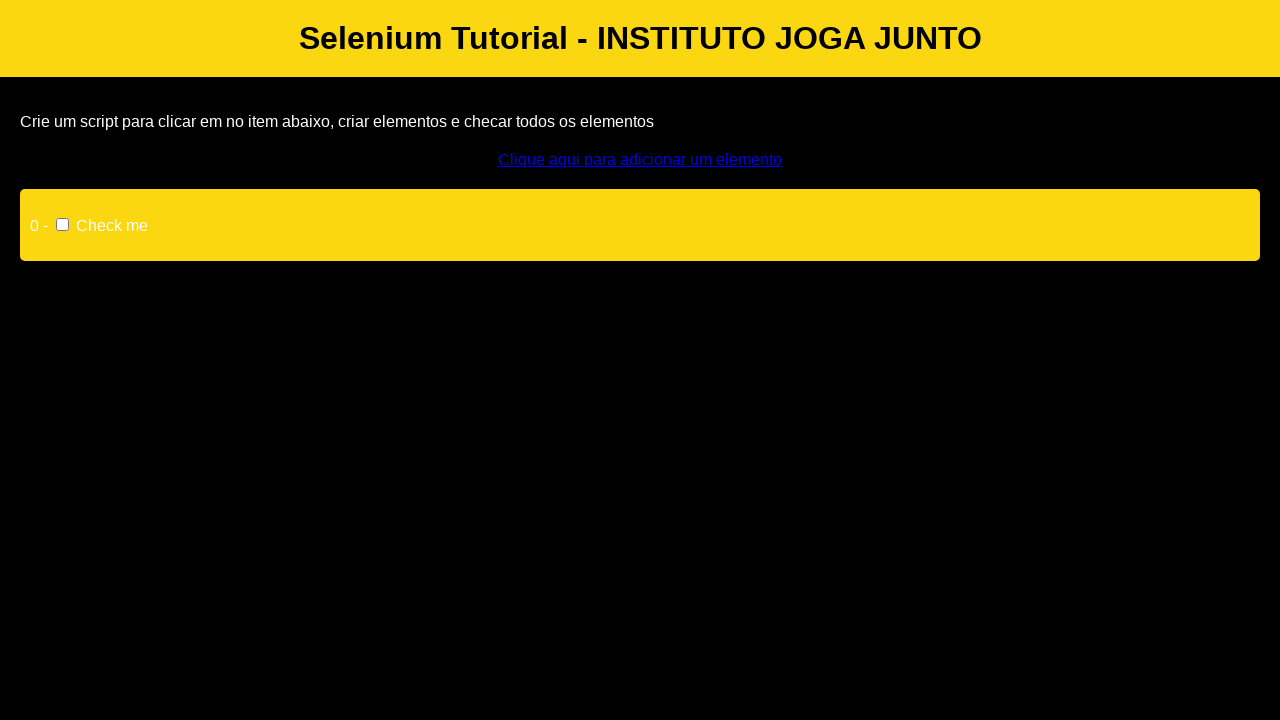

Clicked add element button in loop at (640, 160) on #addElement
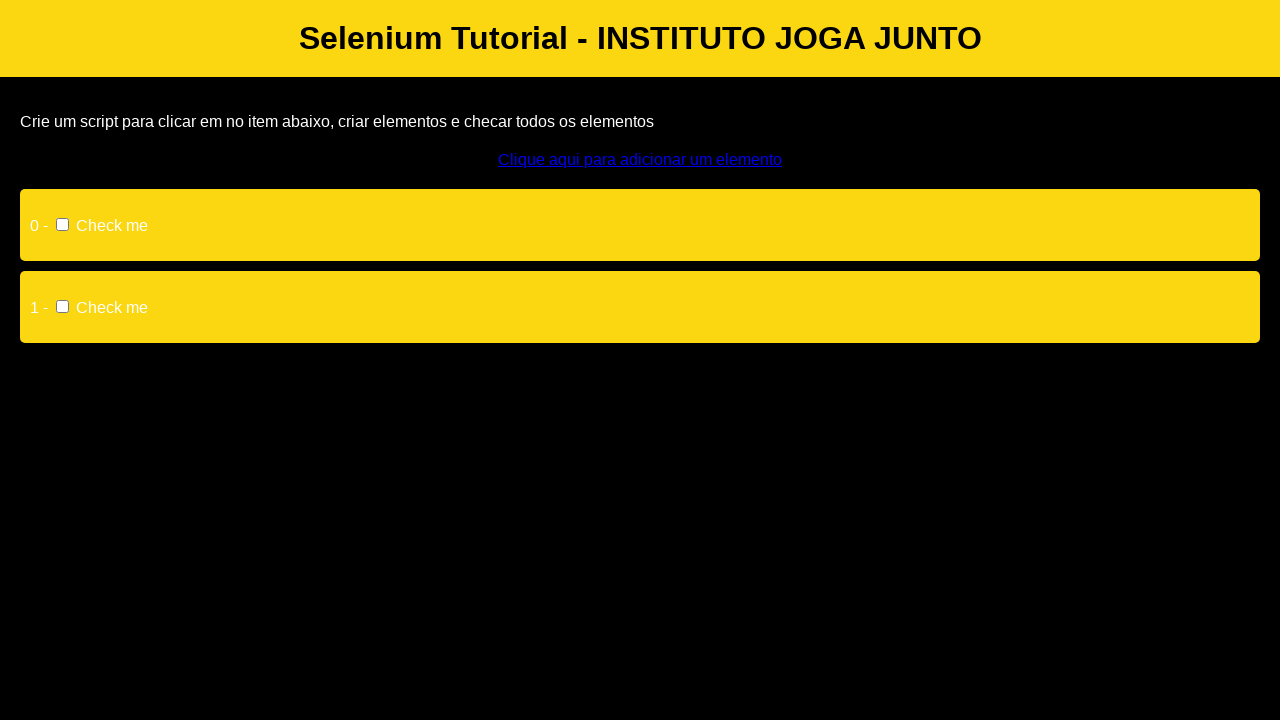

Clicked add element button in loop at (640, 160) on #addElement
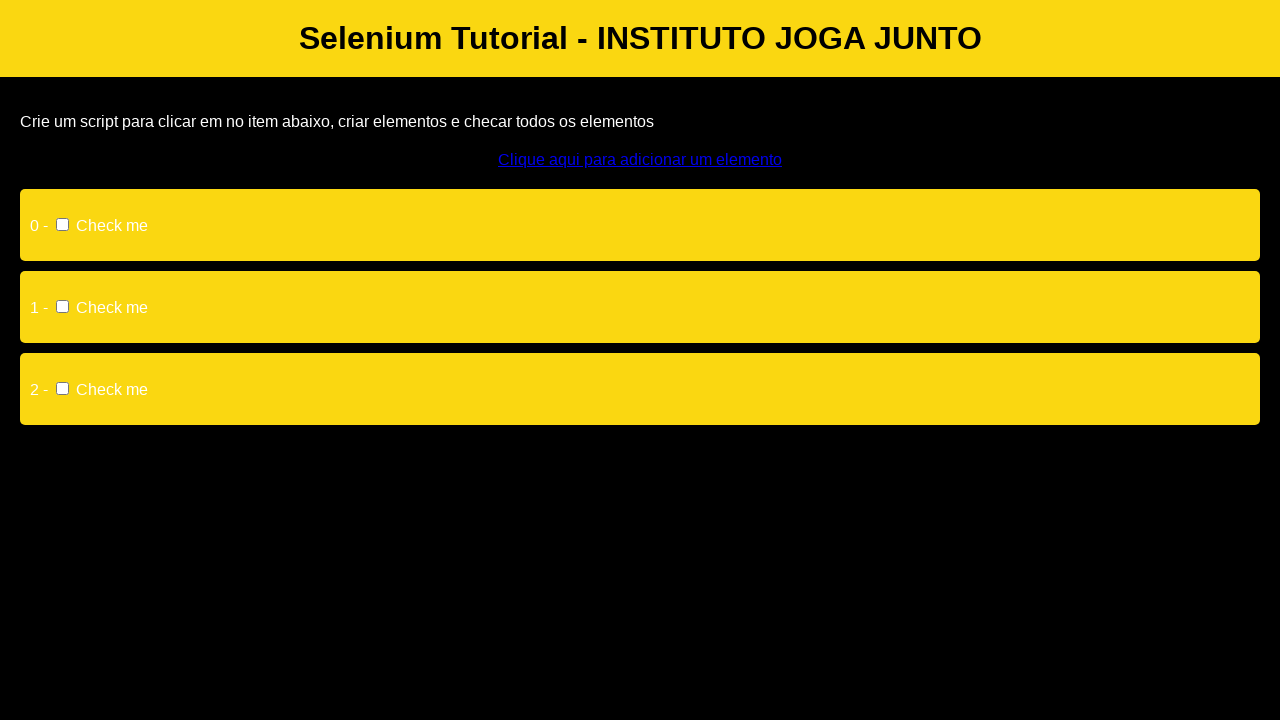

Clicked add element button in loop at (640, 160) on #addElement
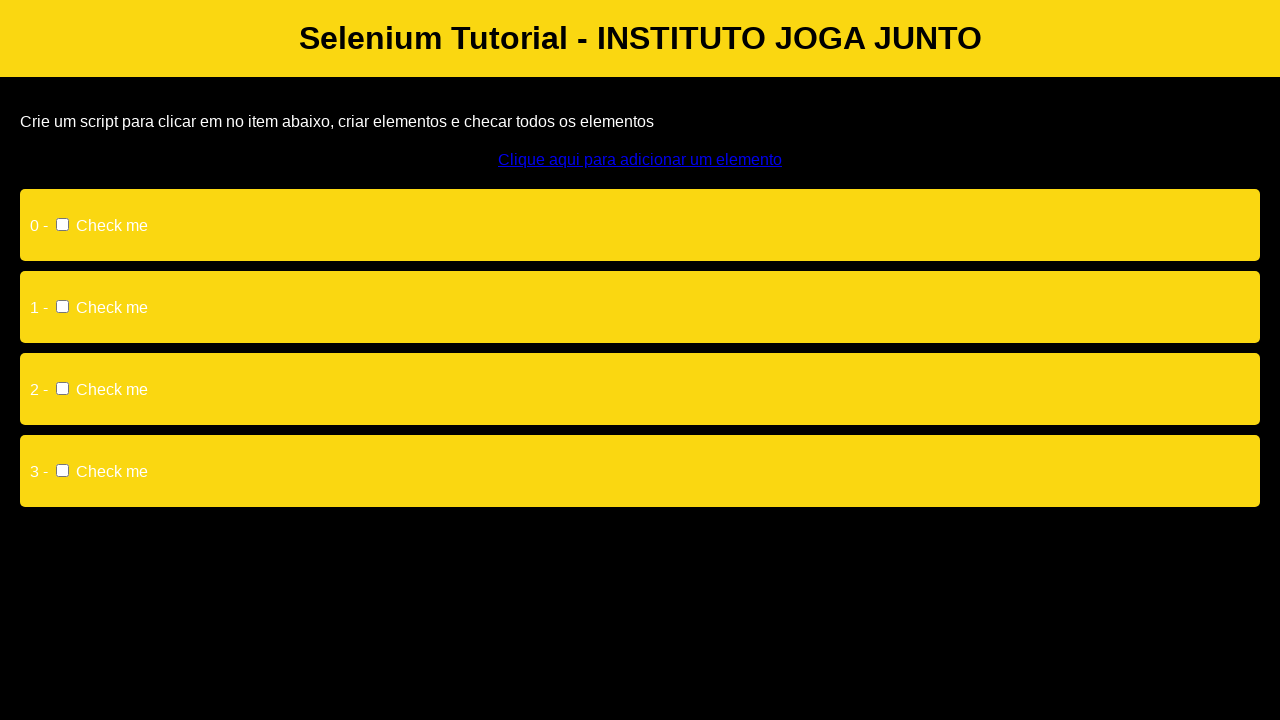

Clicked add element button in loop at (640, 160) on #addElement
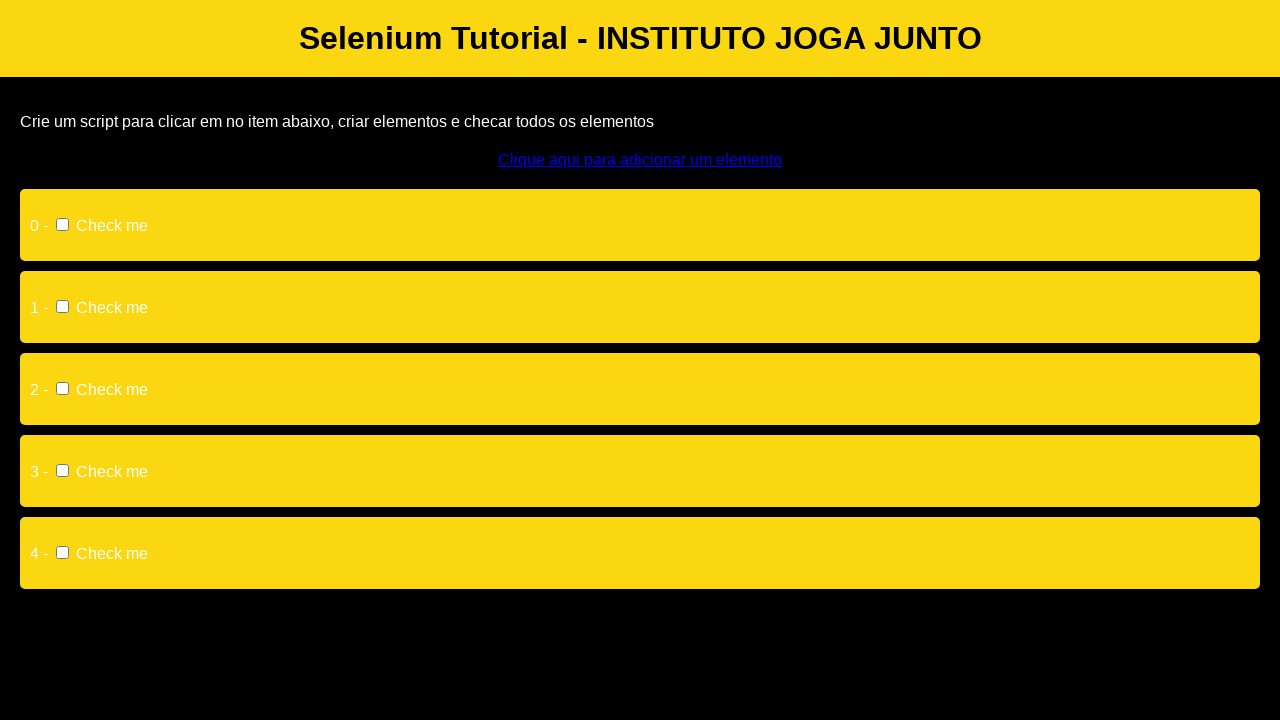

Clicked add element button in loop at (640, 160) on #addElement
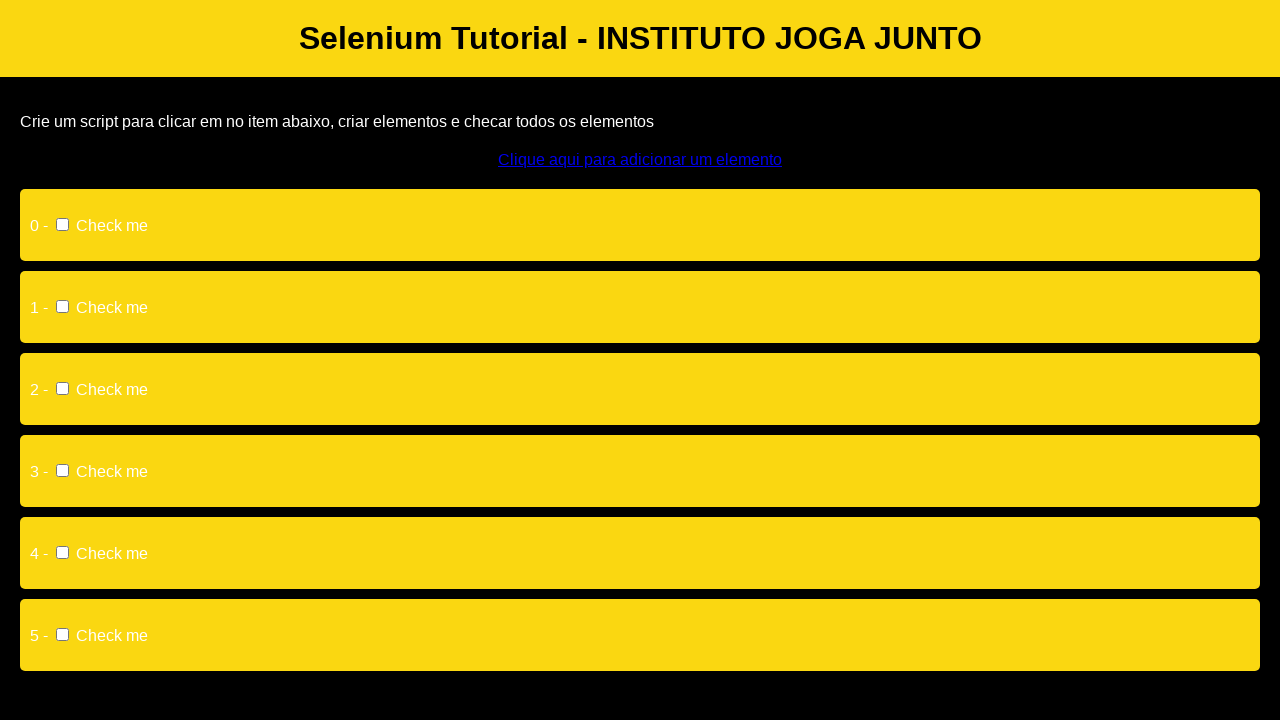

Clicked add element button in loop at (640, 160) on #addElement
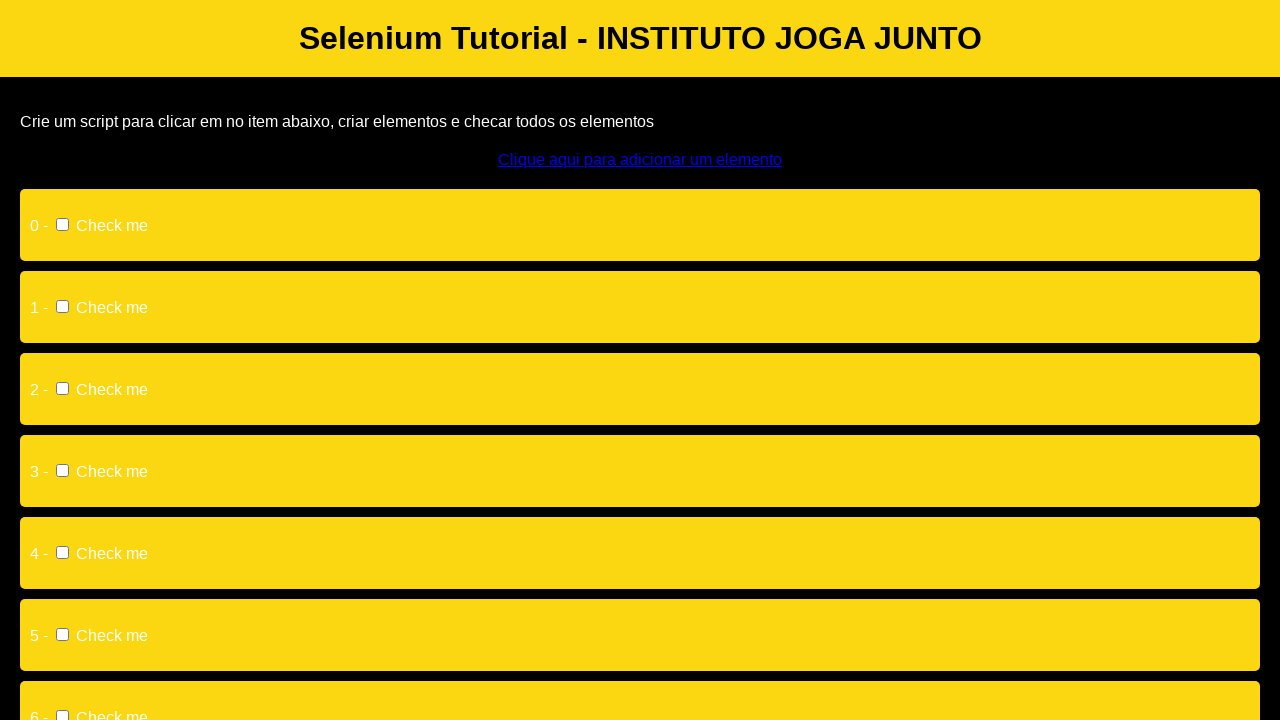

Clicked add element button in loop at (640, 160) on #addElement
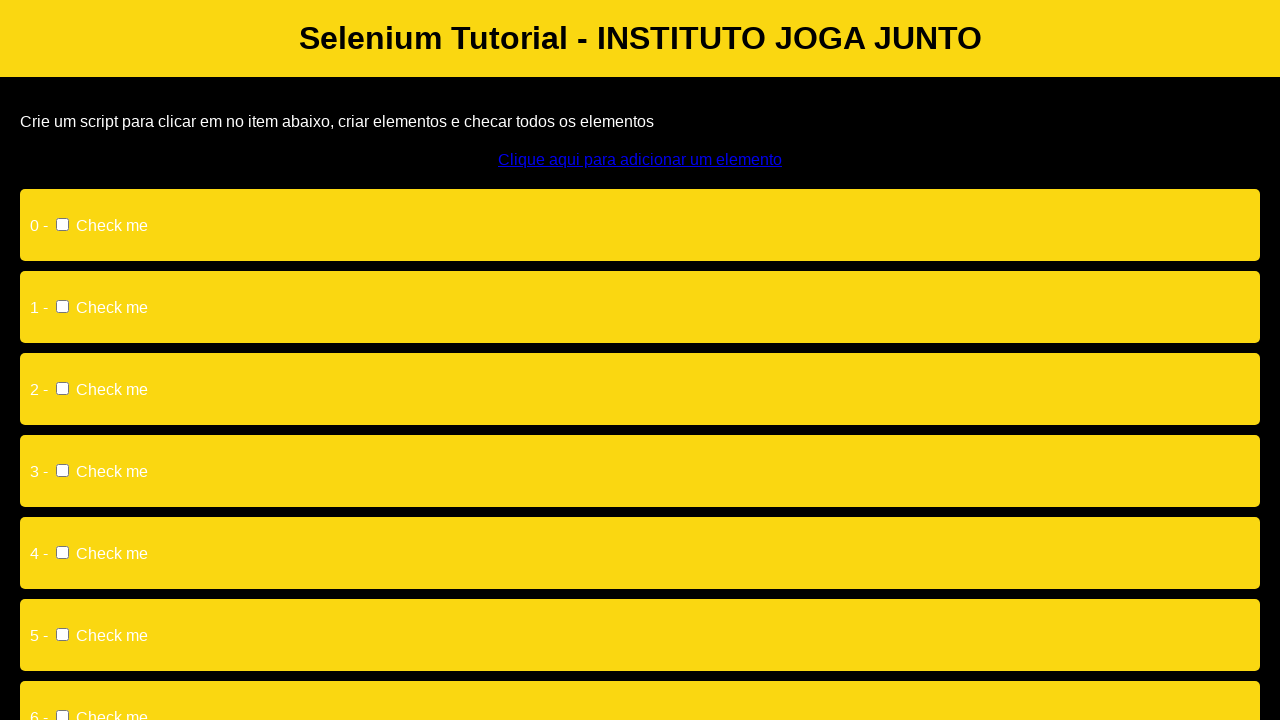

Clicked add element button in loop at (640, 160) on #addElement
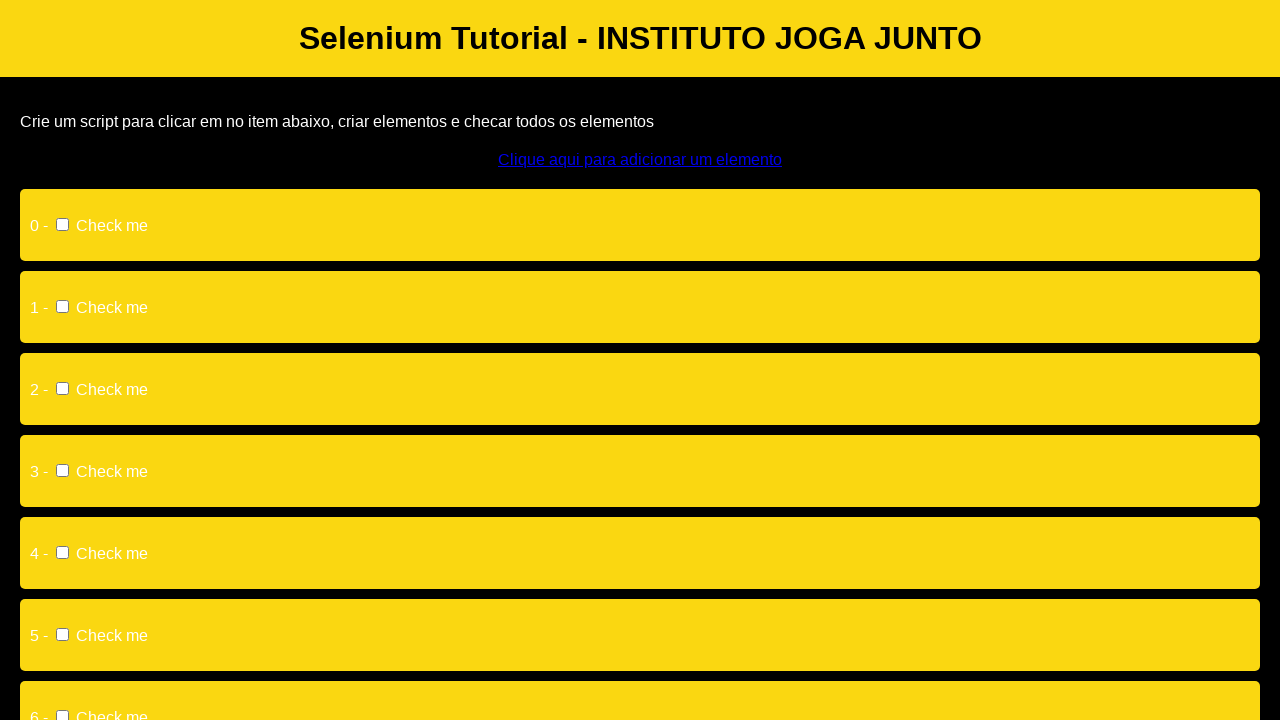

Clicked add element button in loop at (640, 160) on #addElement
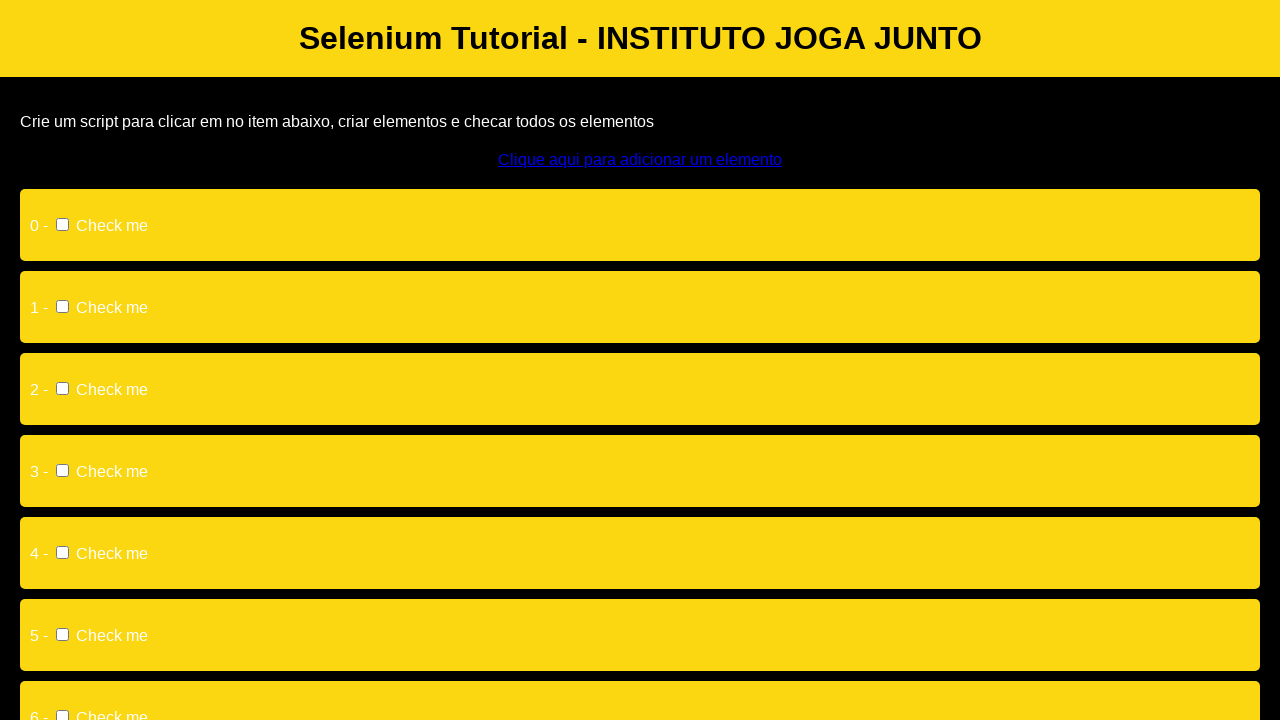

Clicked add element button in loop at (640, 160) on #addElement
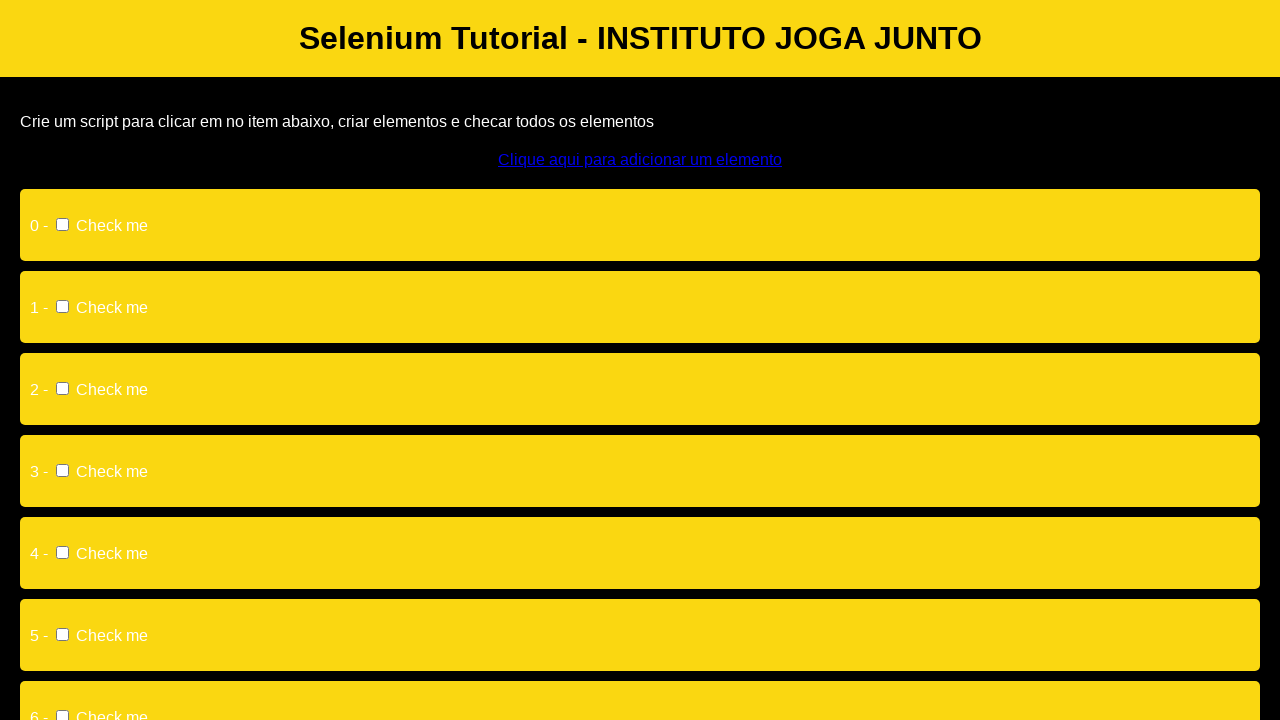

Clicked add element button in loop at (640, 160) on #addElement
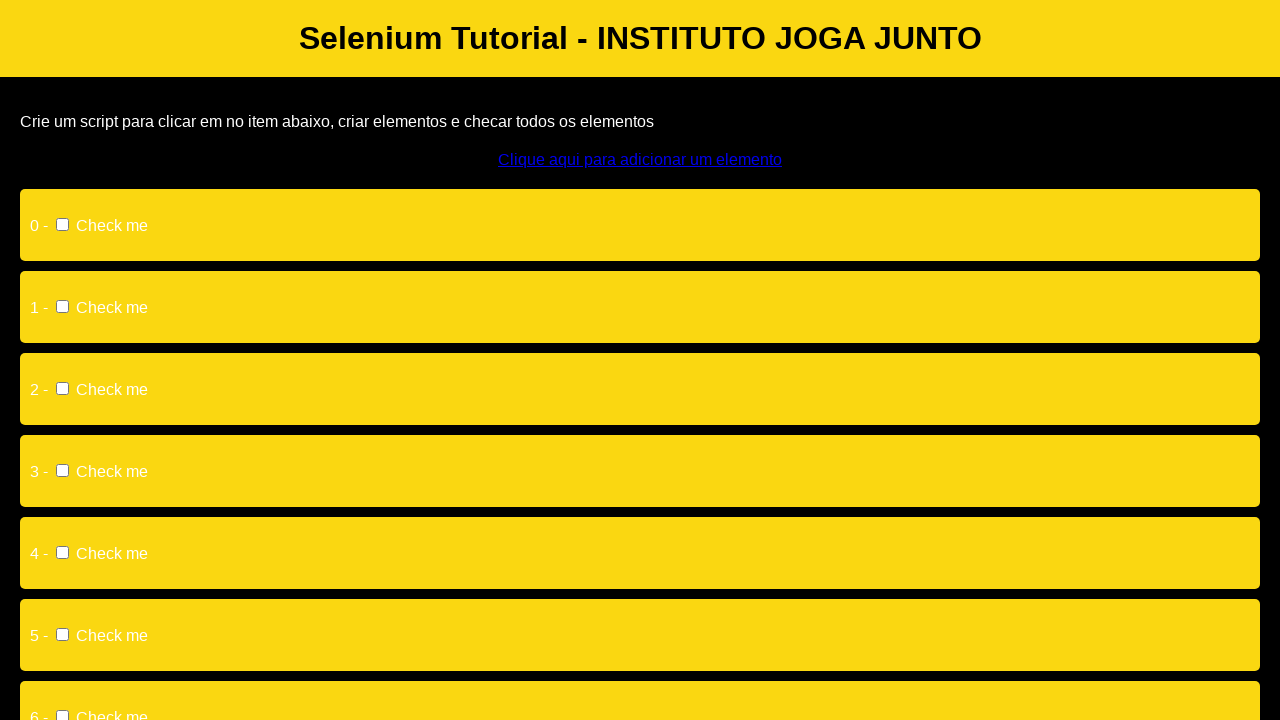

Waited for checkbox inputs to be present
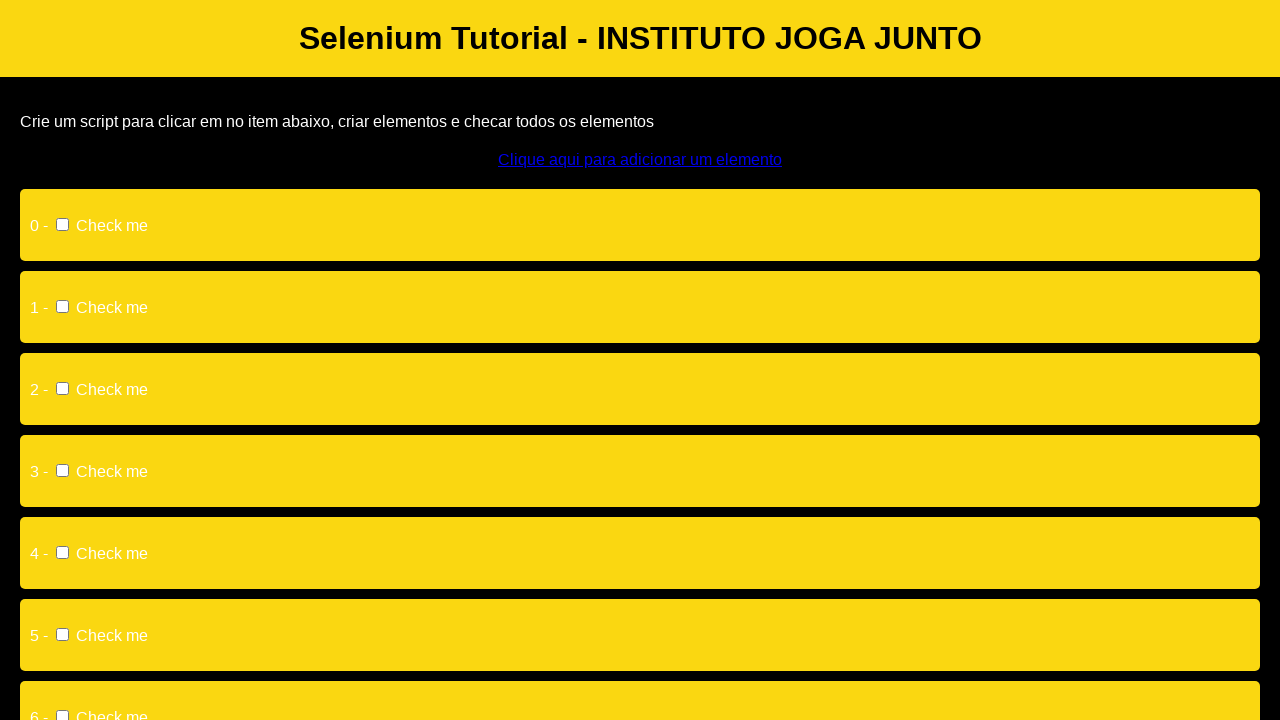

Clicked a checkbox input at (62, 224) on input >> nth=0
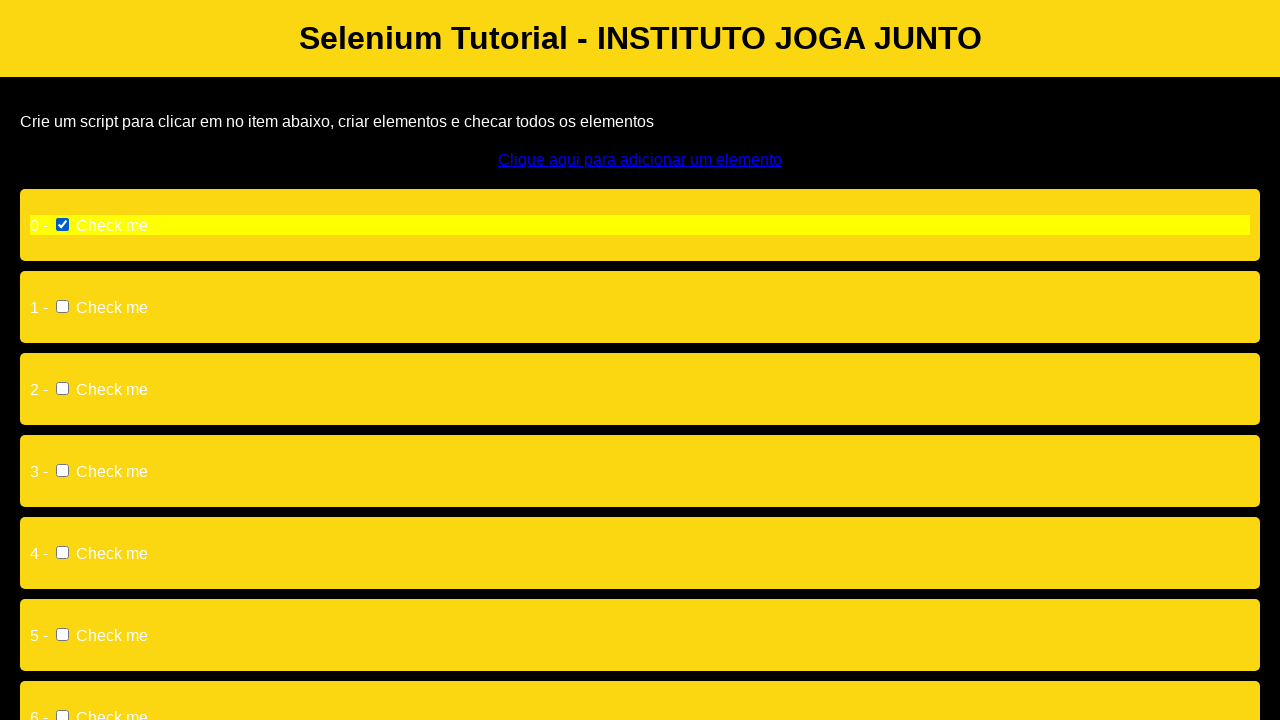

Clicked a checkbox input at (62, 306) on input >> nth=1
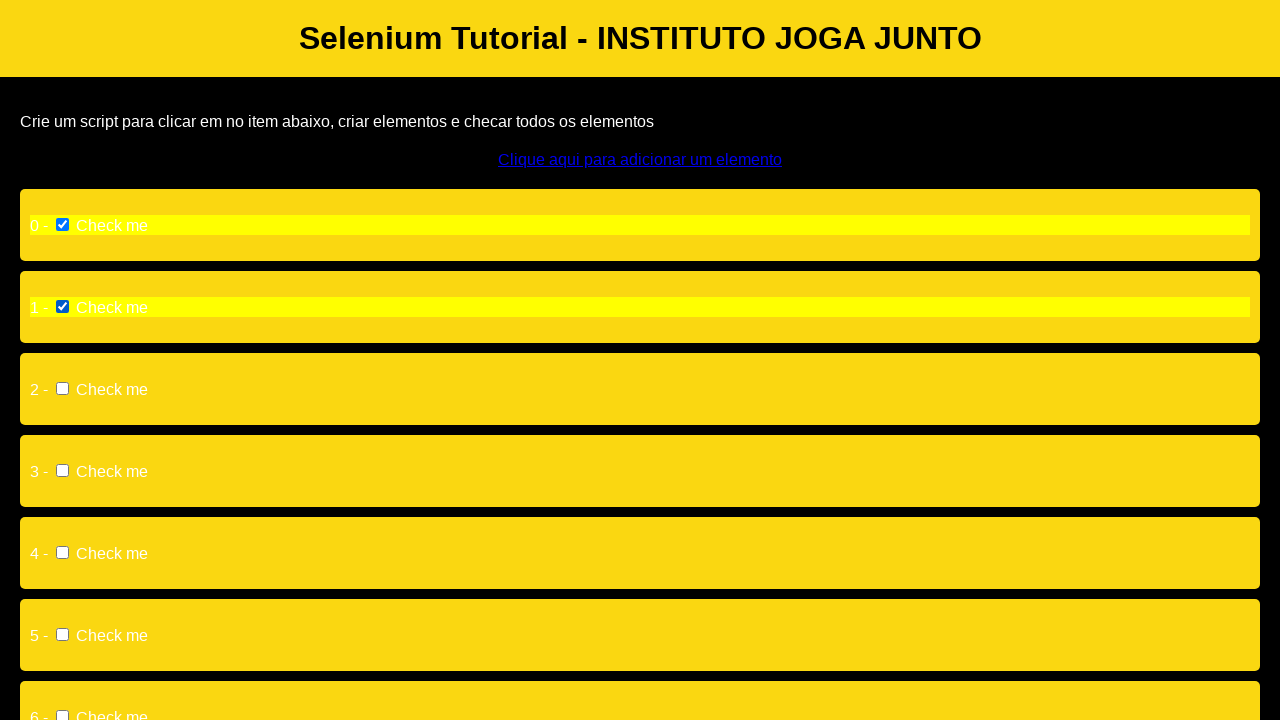

Clicked a checkbox input at (62, 388) on input >> nth=2
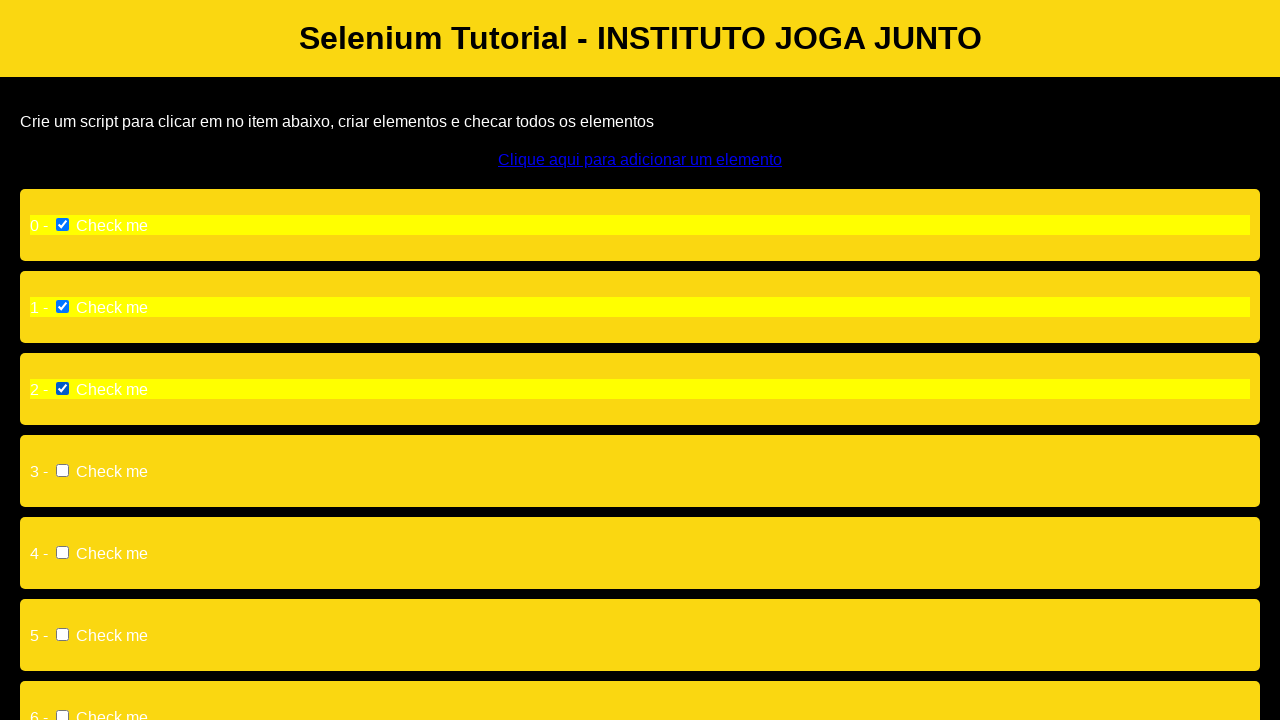

Clicked a checkbox input at (62, 470) on input >> nth=3
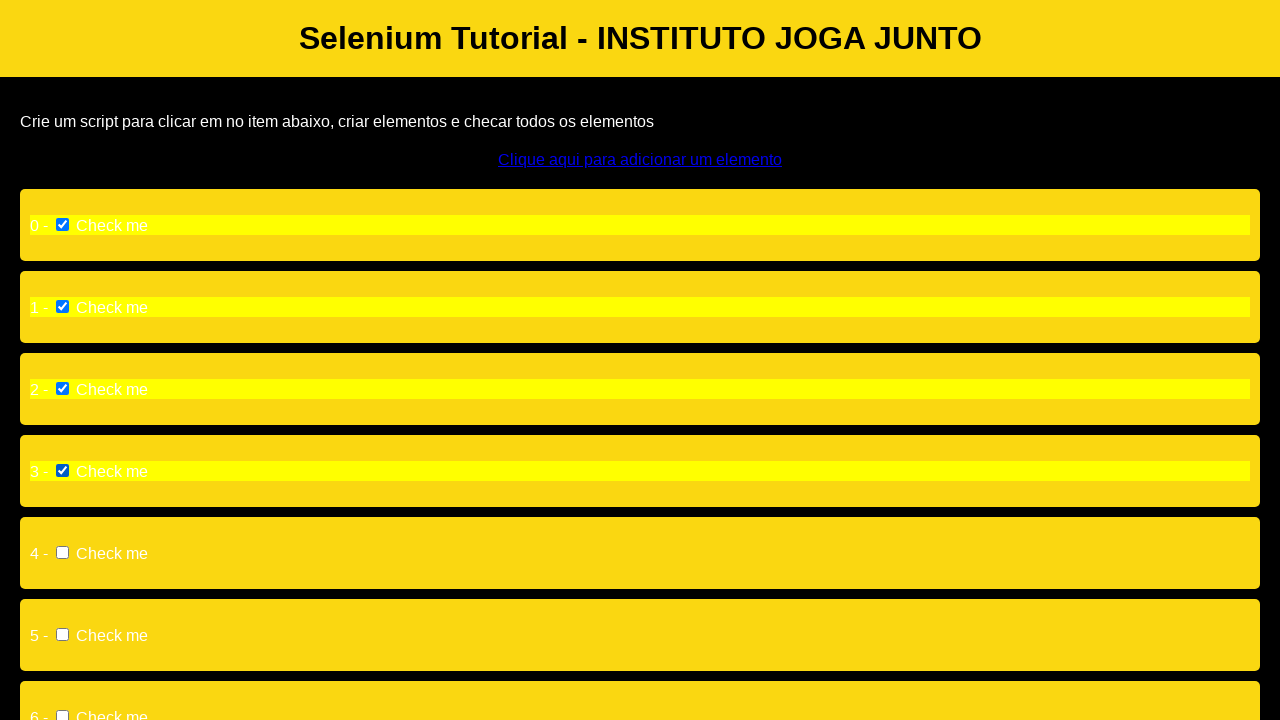

Clicked a checkbox input at (62, 552) on input >> nth=4
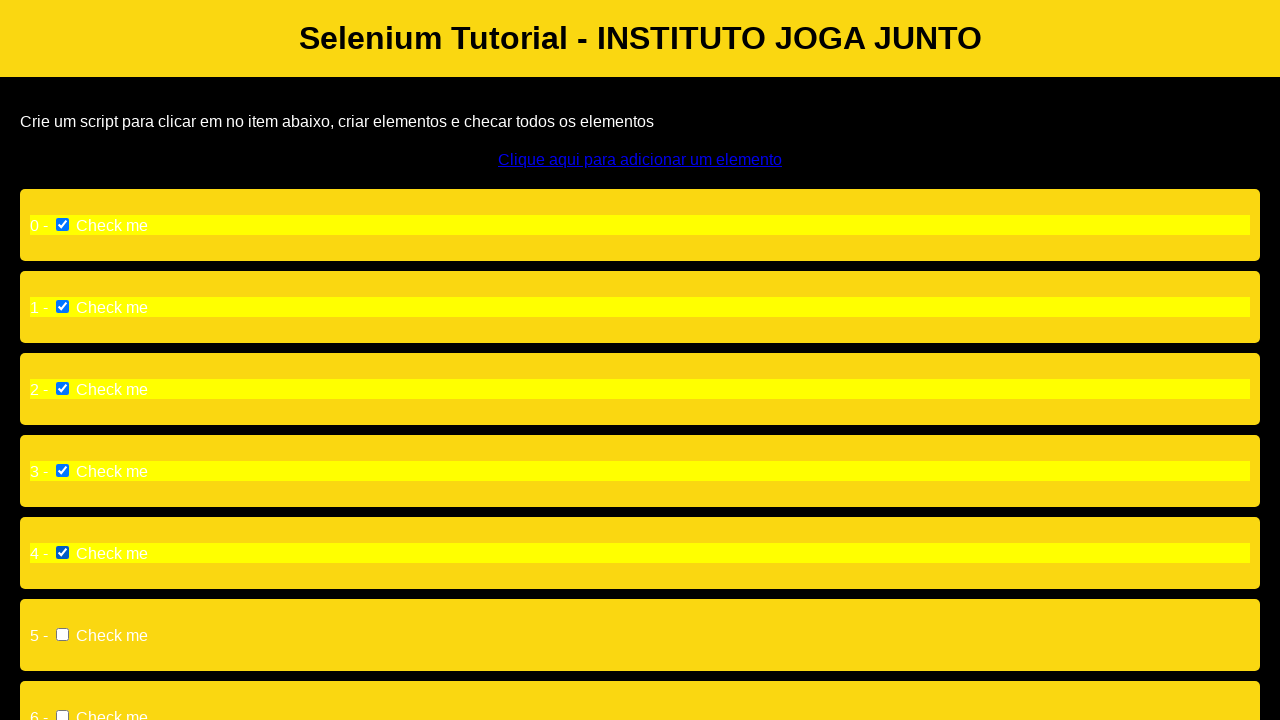

Clicked a checkbox input at (62, 634) on input >> nth=5
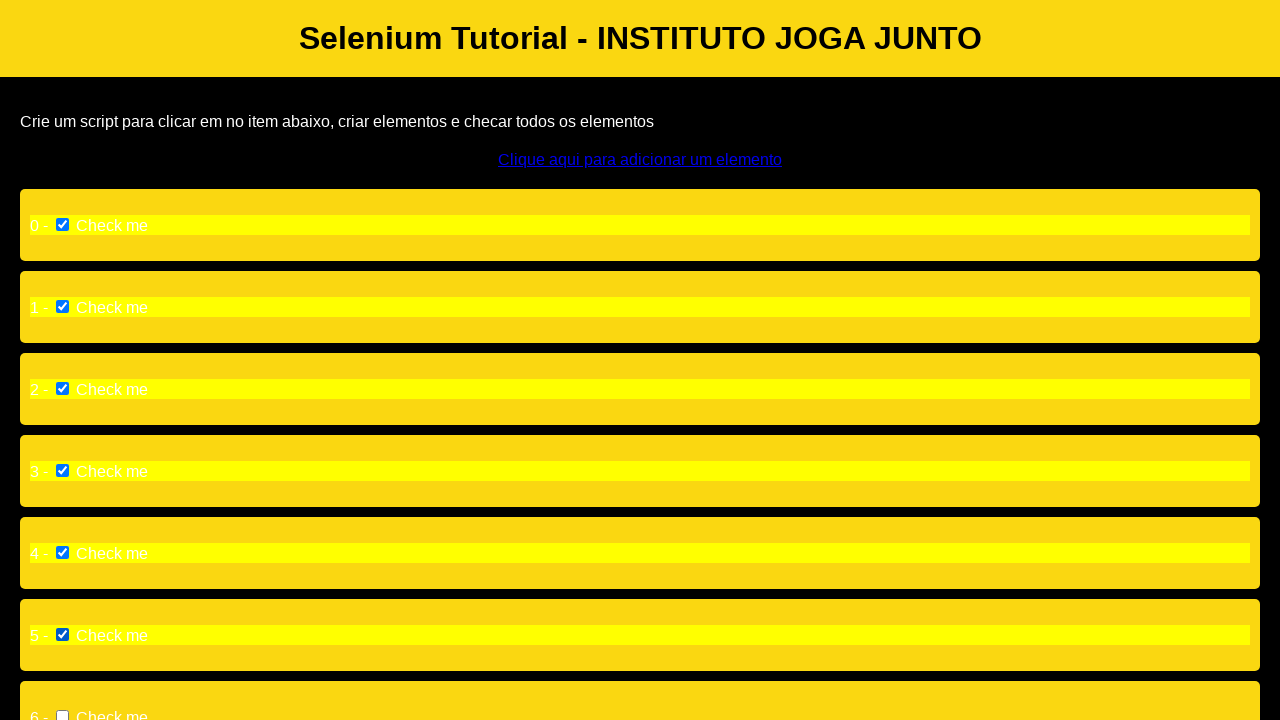

Clicked a checkbox input at (62, 714) on input >> nth=6
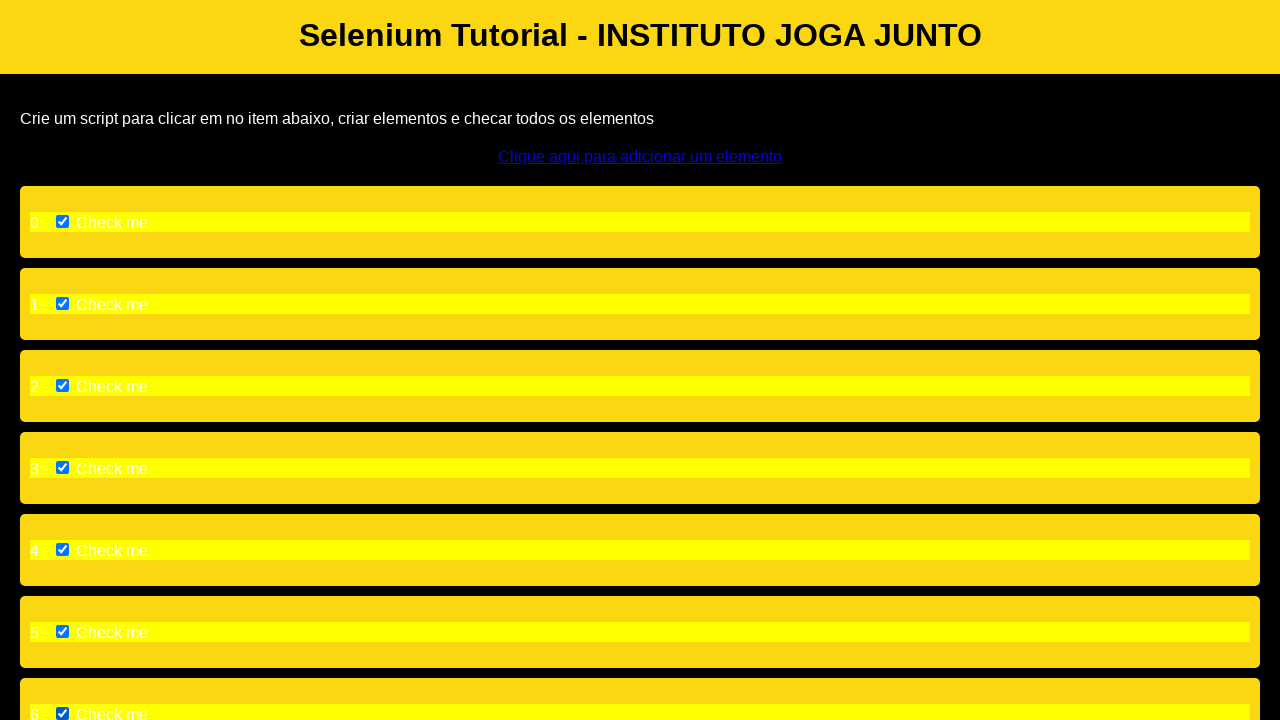

Clicked a checkbox input at (62, 360) on input >> nth=7
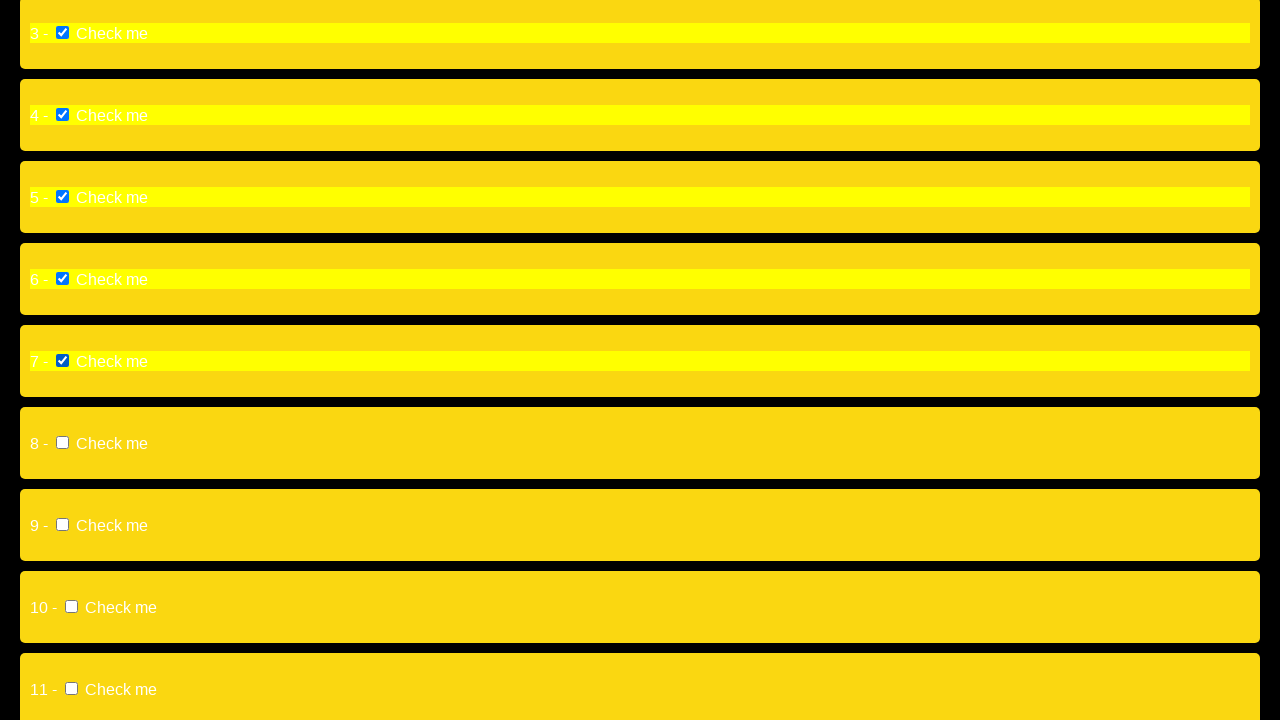

Clicked a checkbox input at (62, 442) on input >> nth=8
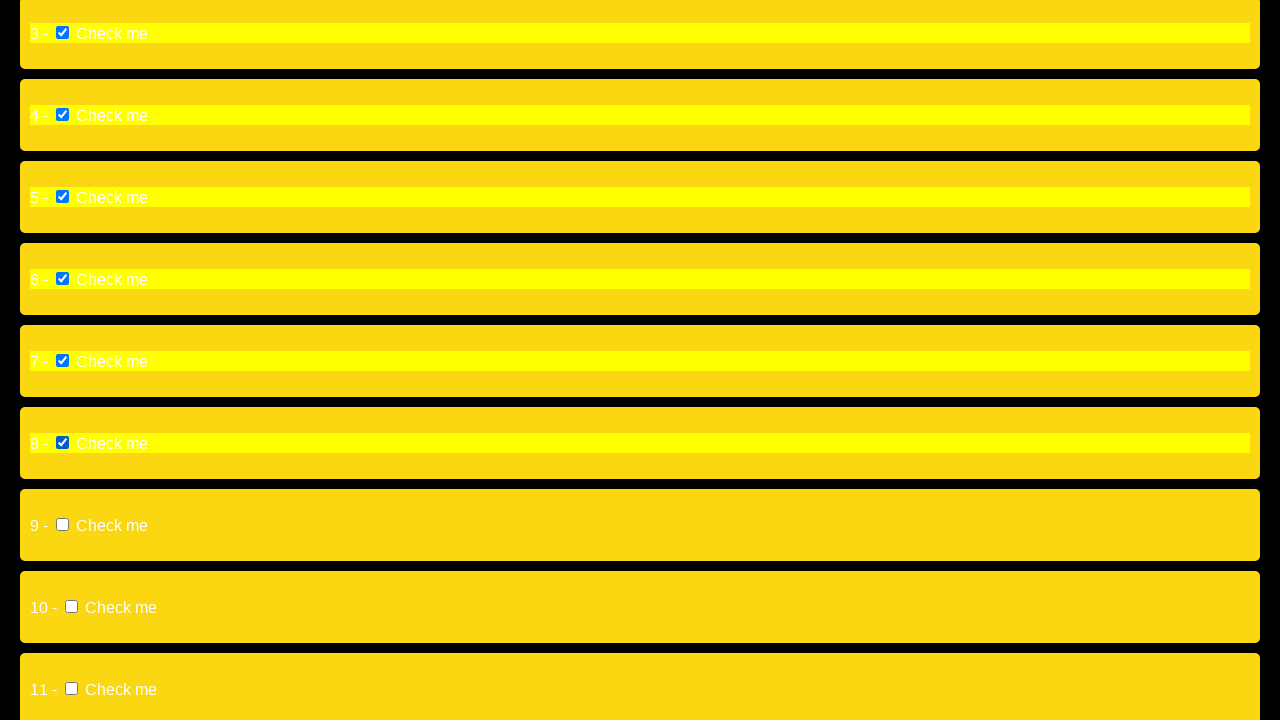

Clicked a checkbox input at (62, 524) on input >> nth=9
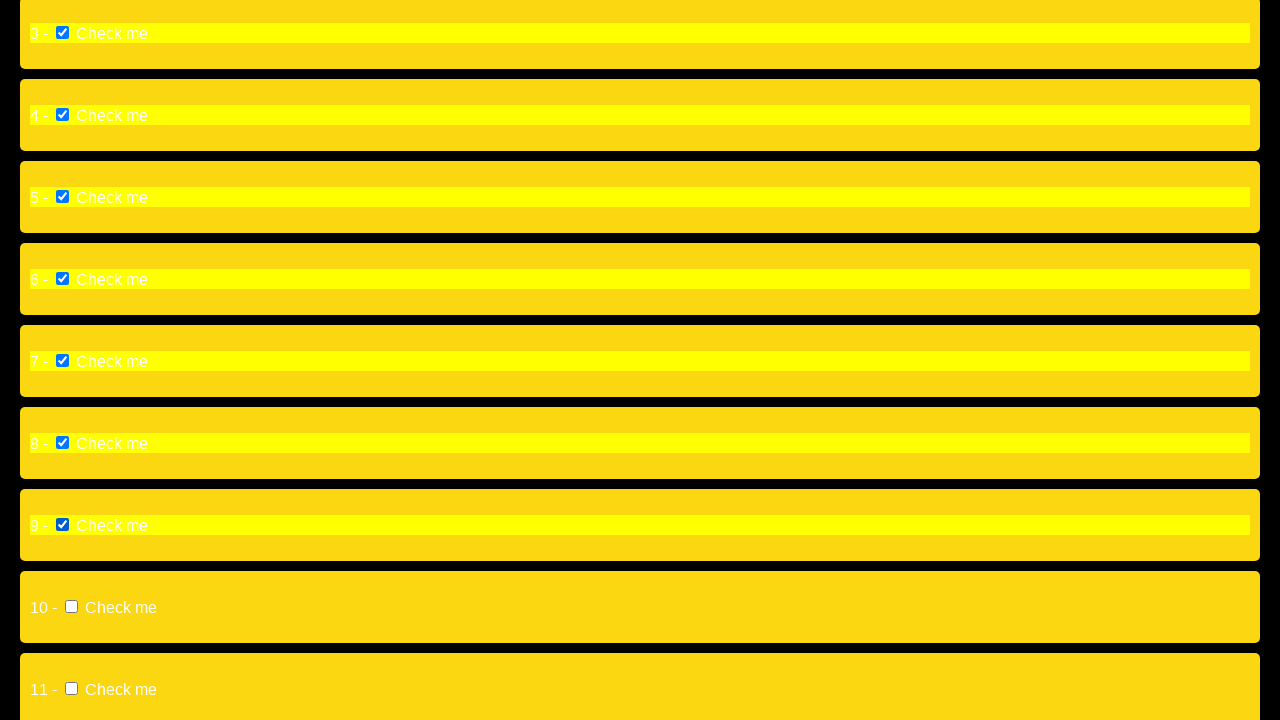

Clicked a checkbox input at (72, 606) on input >> nth=10
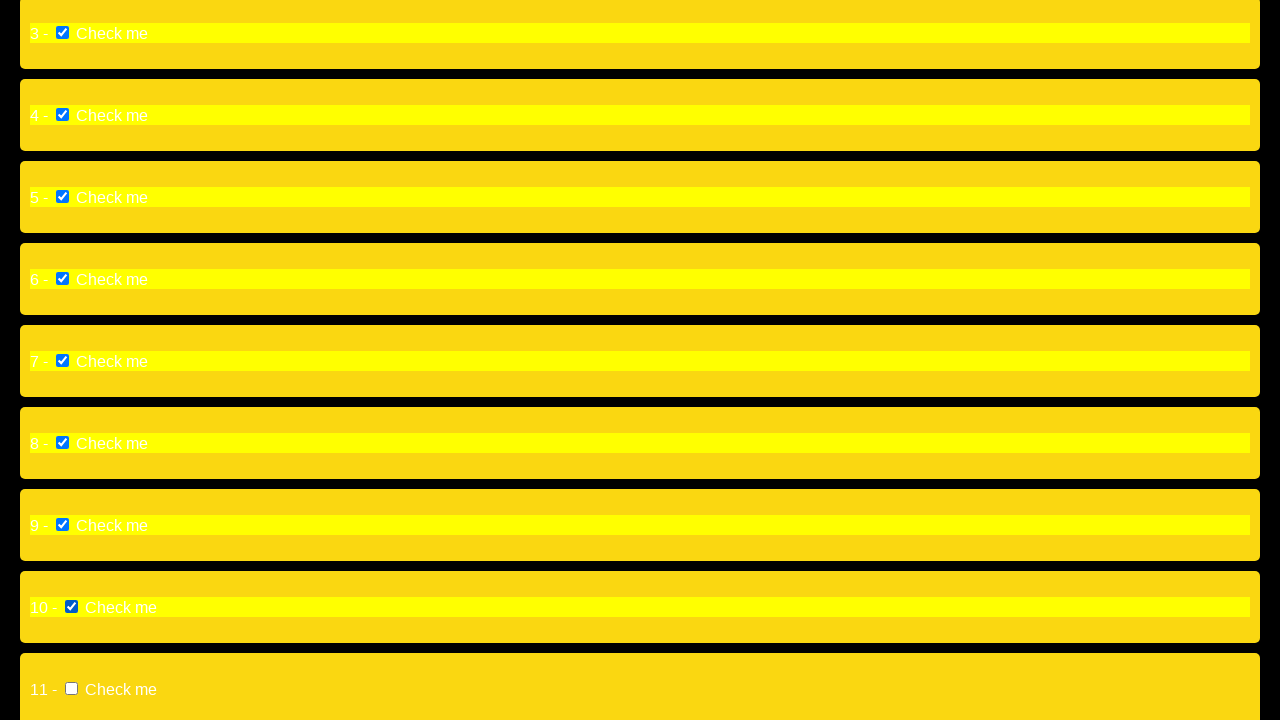

Clicked a checkbox input at (72, 688) on input >> nth=11
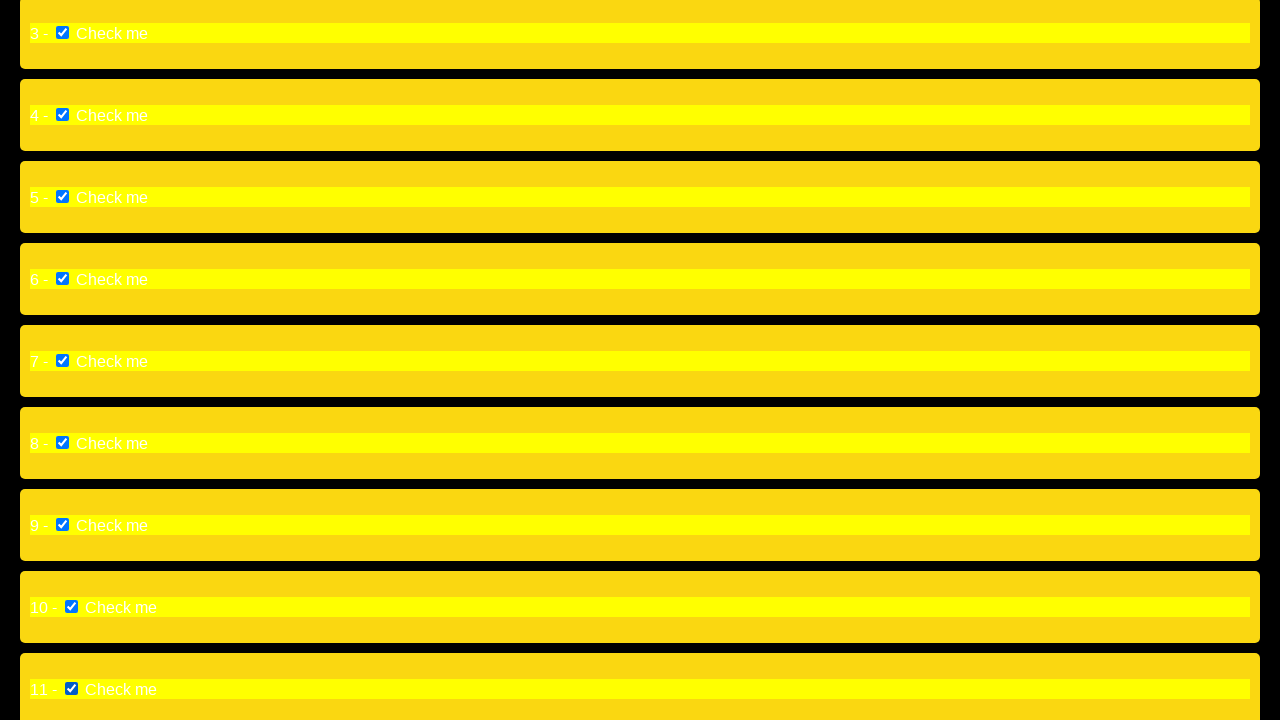

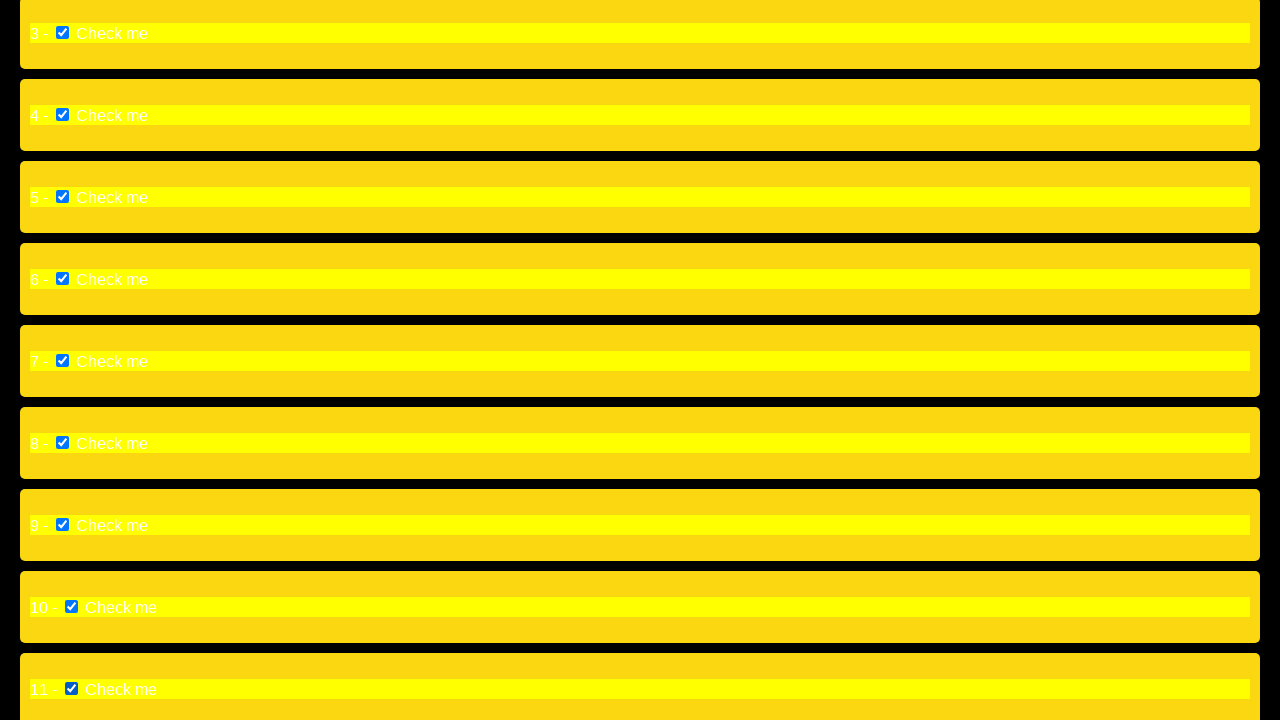